Sets the browser window to full screen mode

Starting URL: https://duckduckgo.com/?

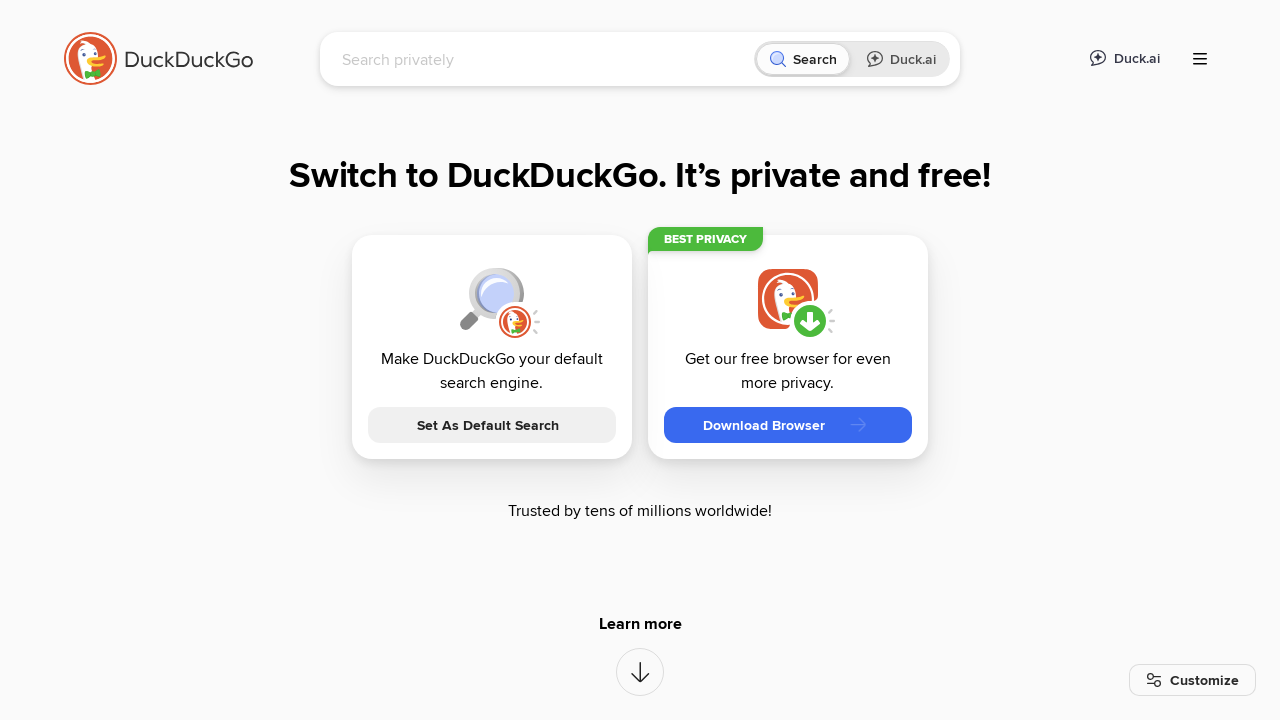

Set browser window to full screen mode (1920x1080)
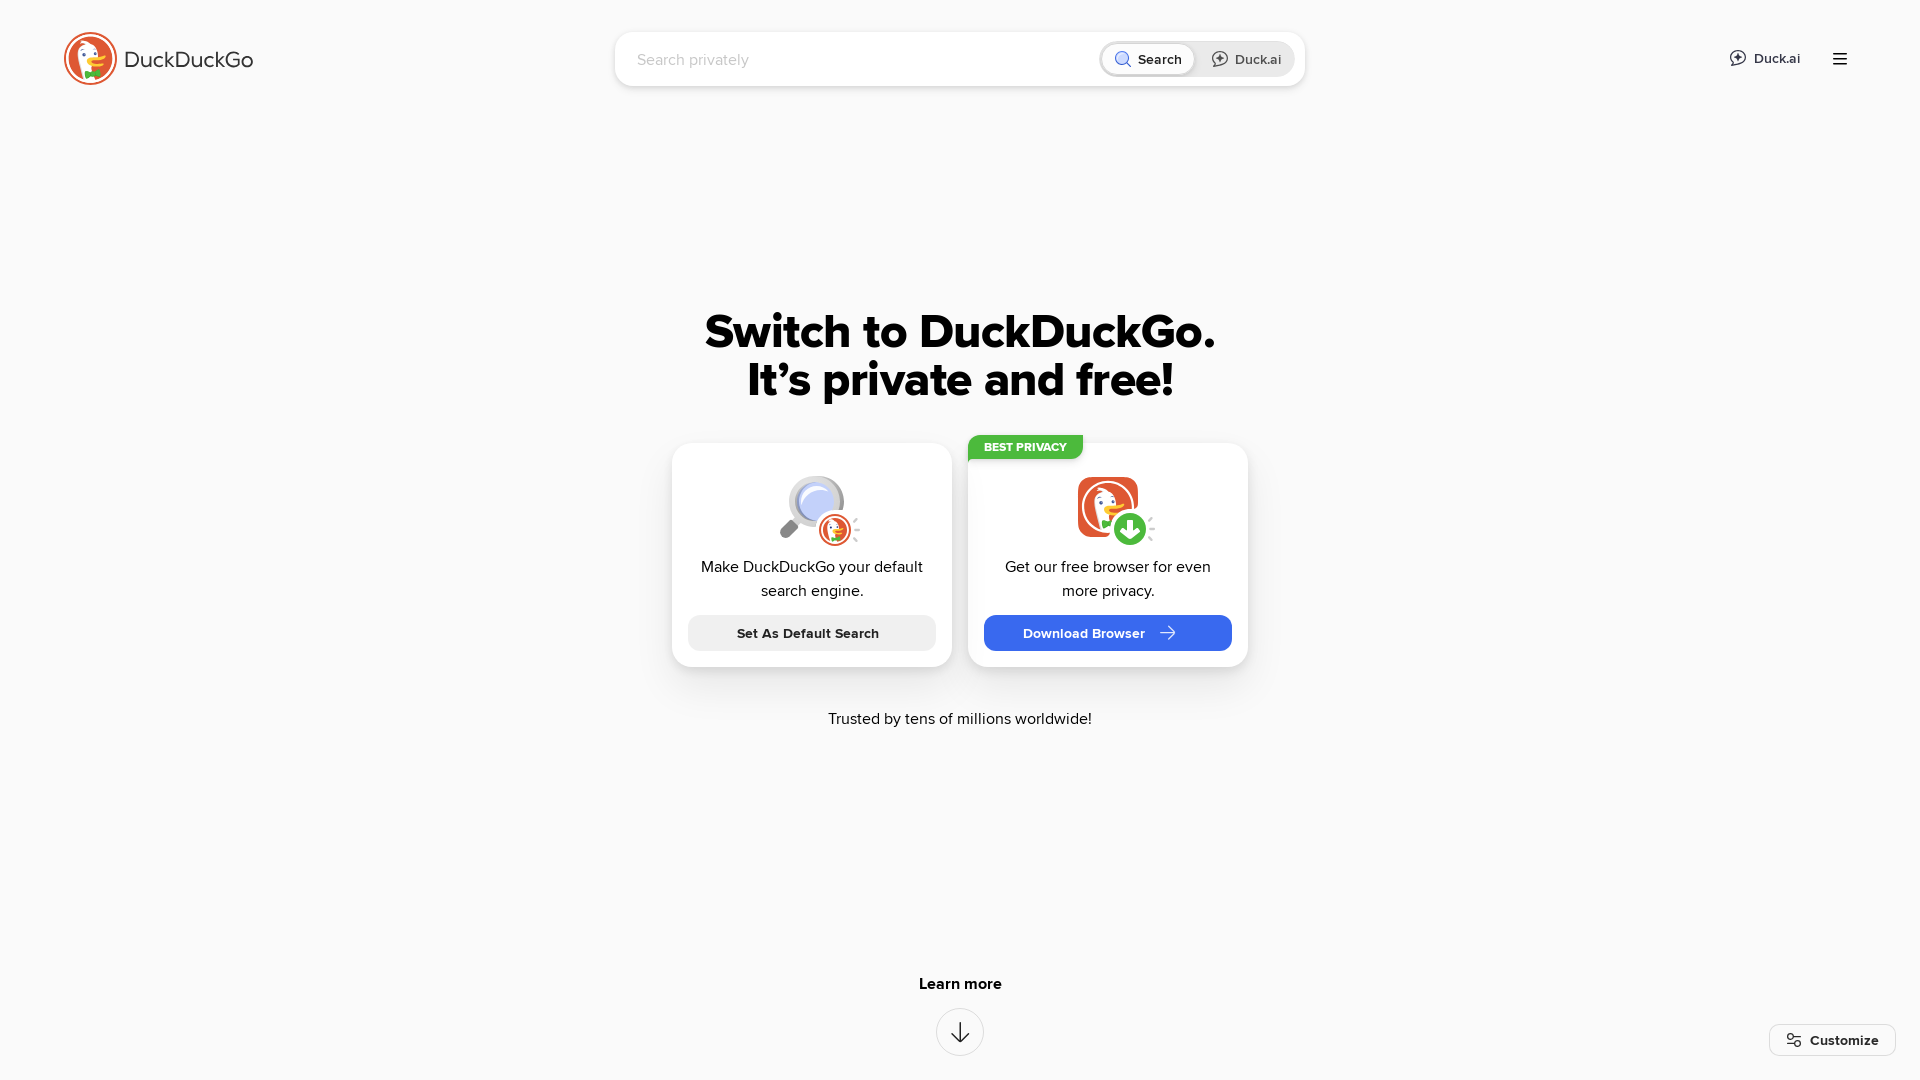

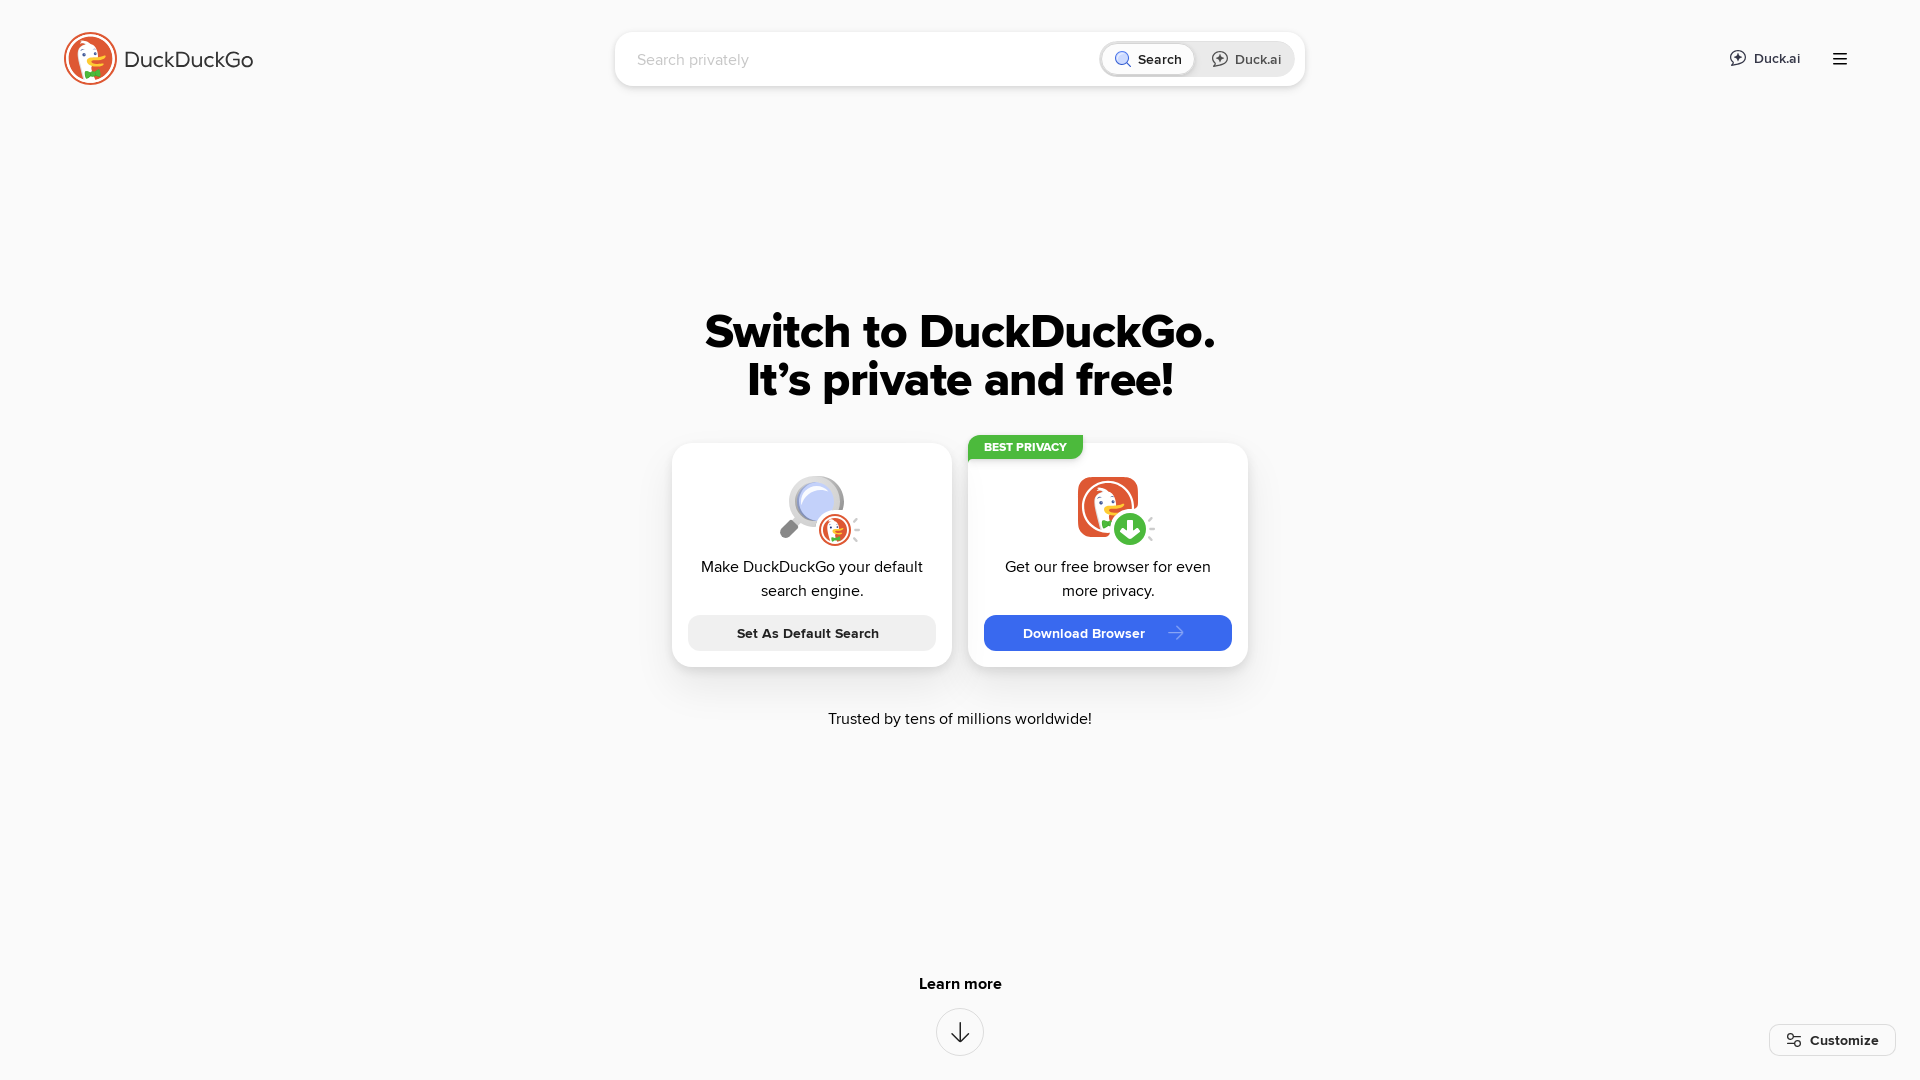